Tests JavaScript confirm alert by clicking the confirm button, dismissing the alert, and verifying the result text shows "Cancel" was clicked

Starting URL: https://the-internet.herokuapp.com/javascript_alerts

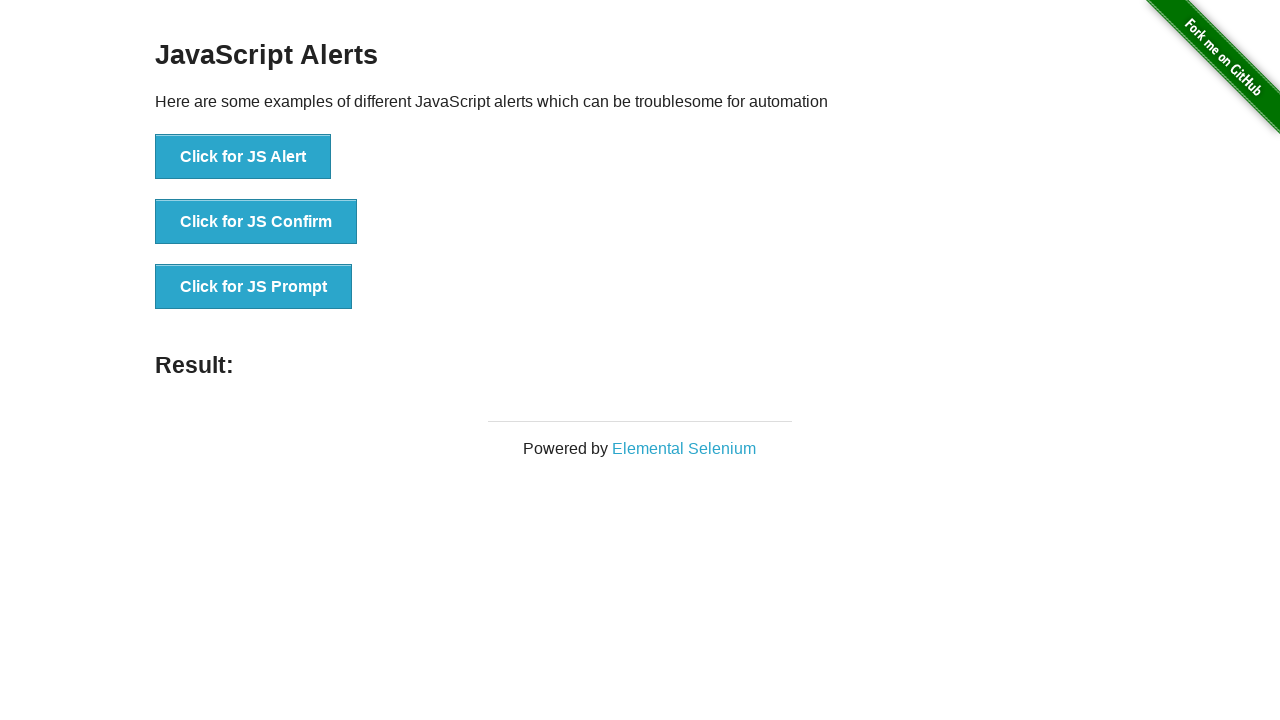

Clicked the JS Confirm button at (256, 222) on xpath=//button[@onclick='jsConfirm()']
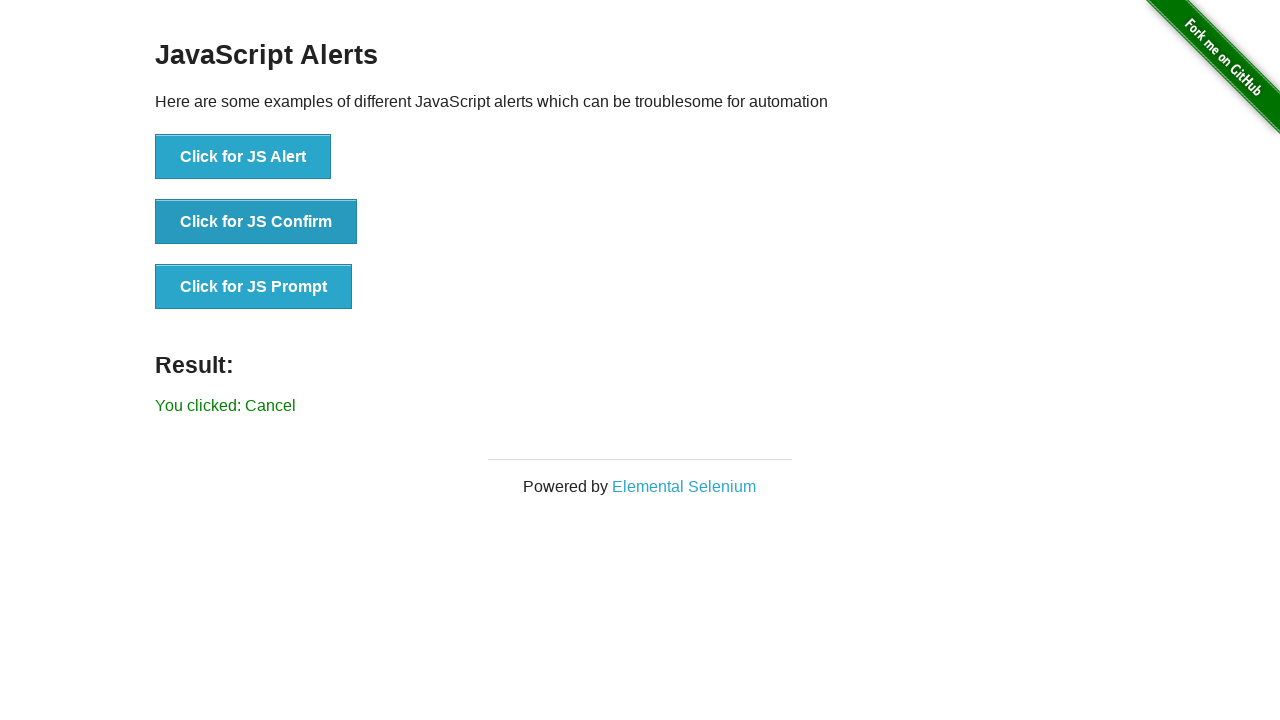

Set up dialog handler to dismiss the alert
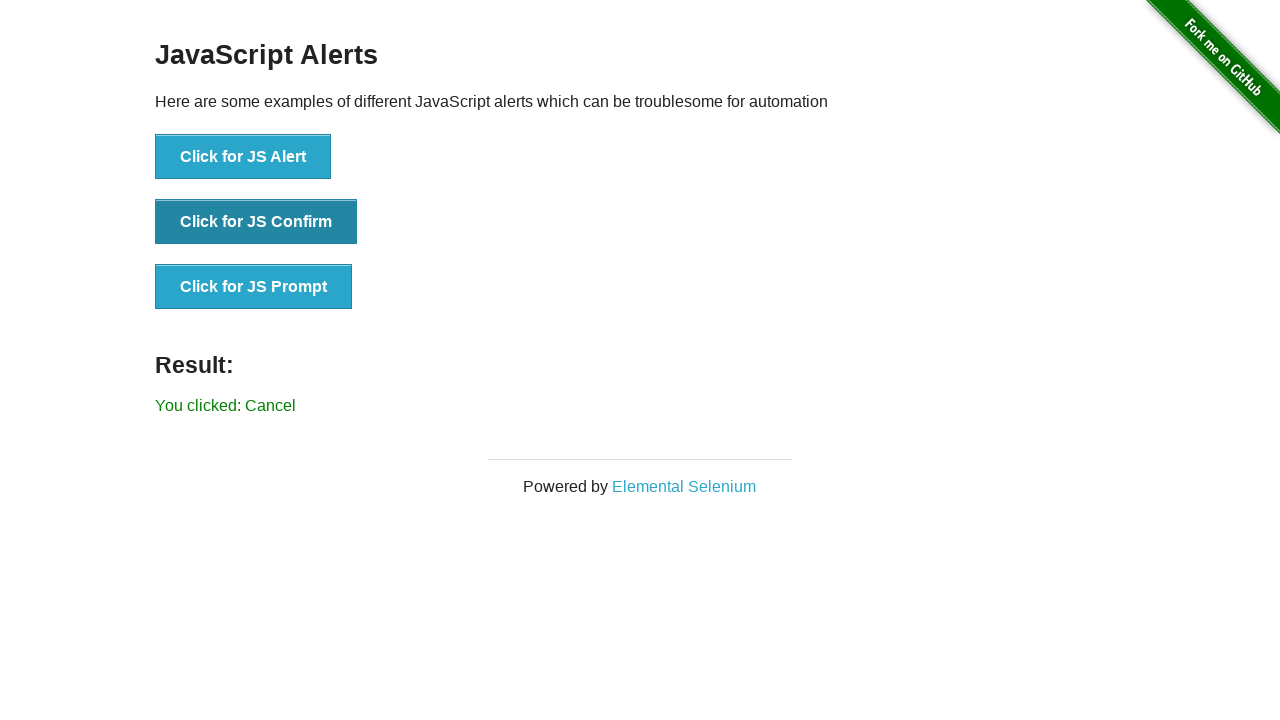

Result element loaded after dismissing alert
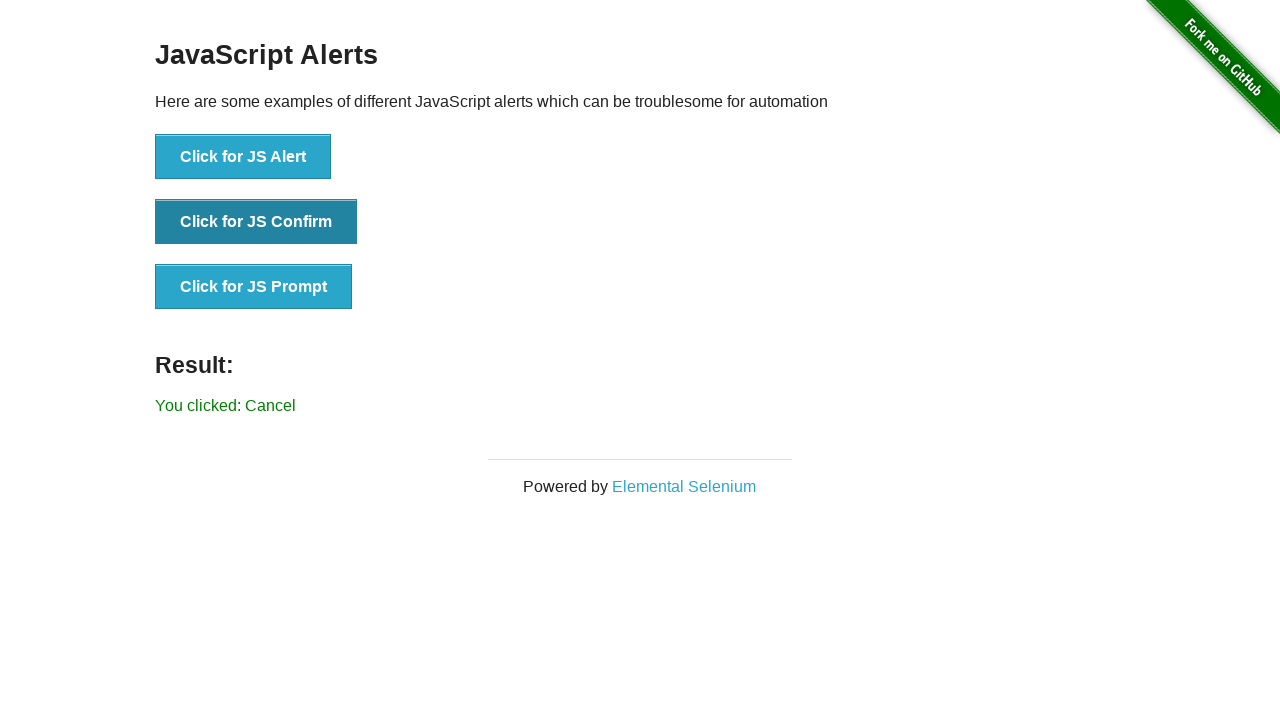

Retrieved result text from page
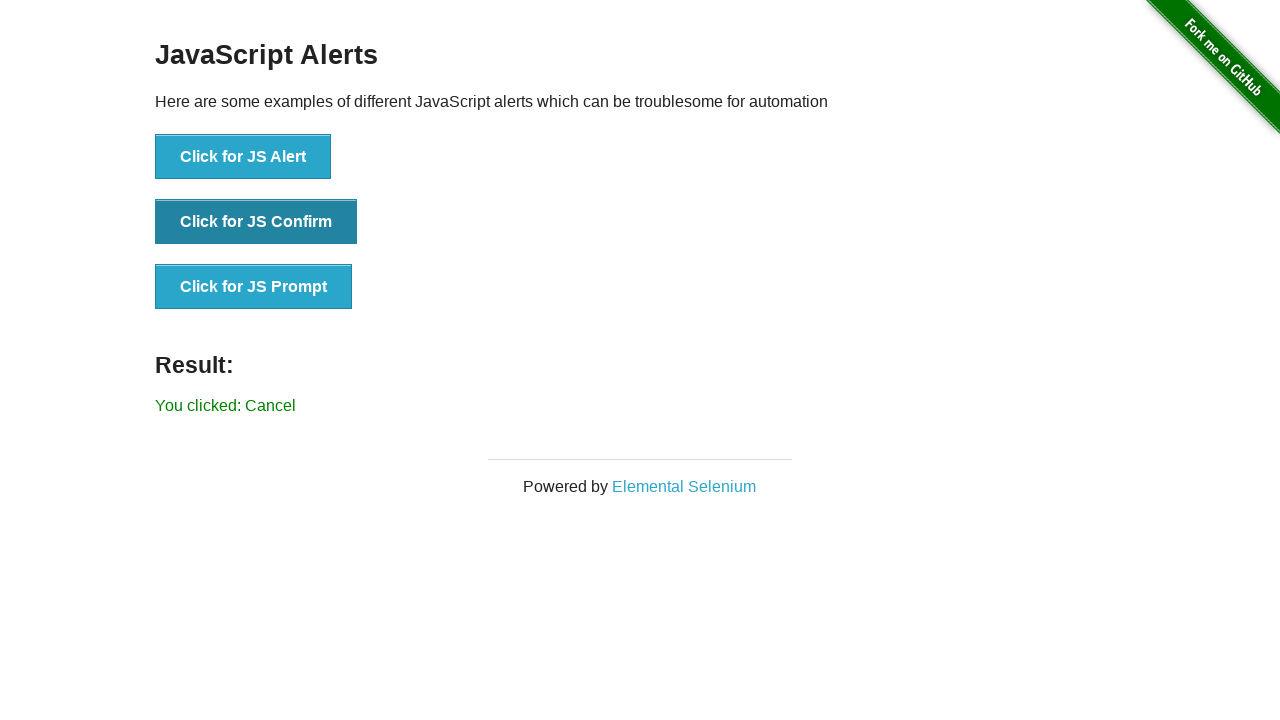

Verified result text shows 'You clicked: Cancel'
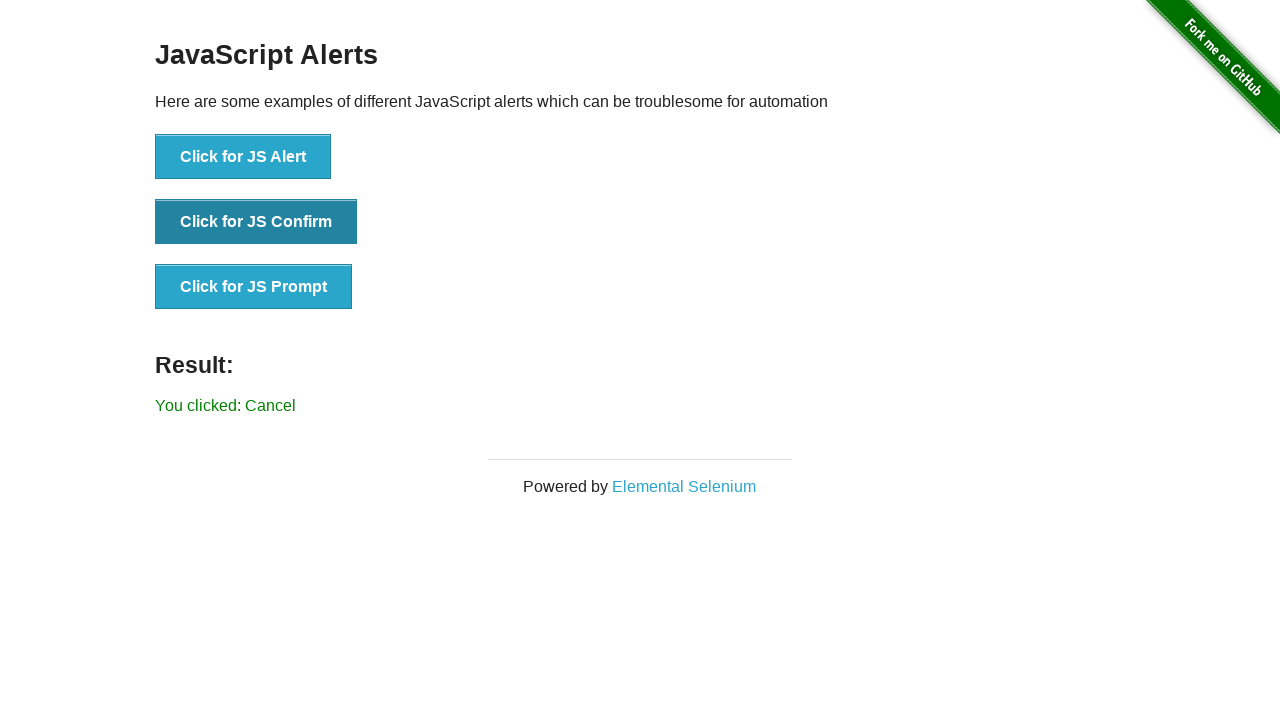

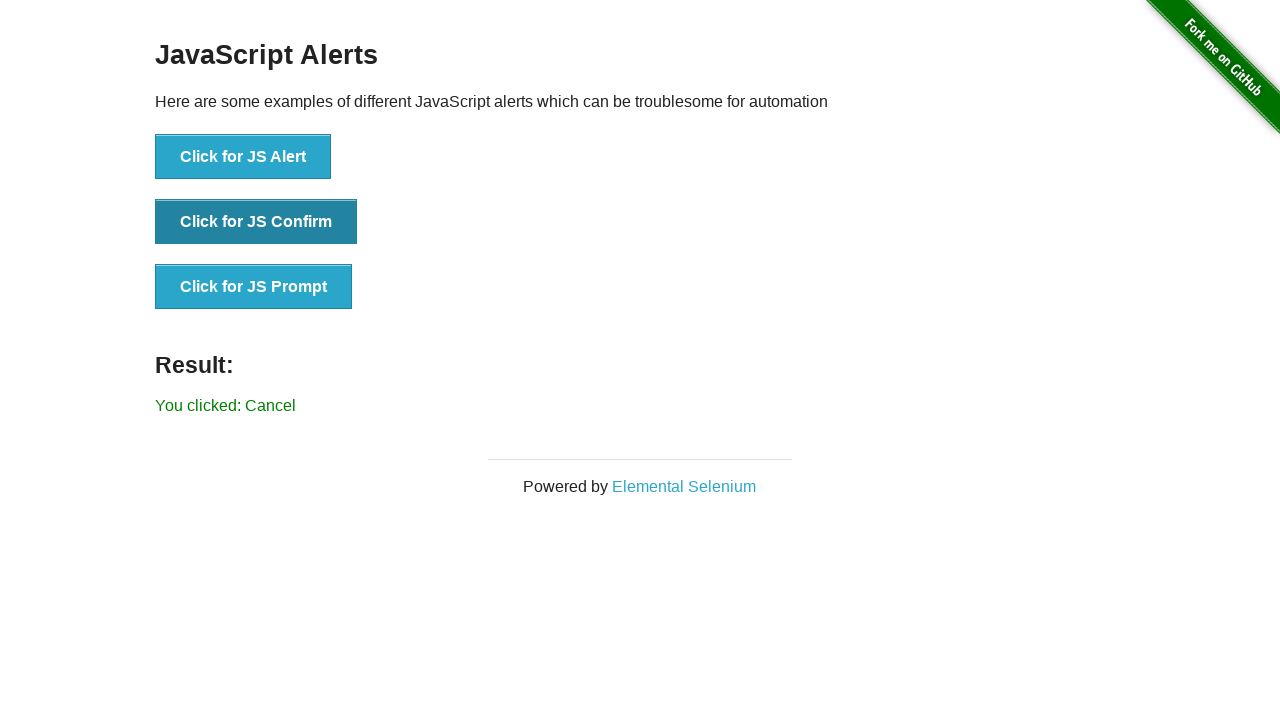